Fills out a registration form with first name, last name, email, phone, and address, then verifies successful registration

Starting URL: http://suninjuly.github.io/registration1.html

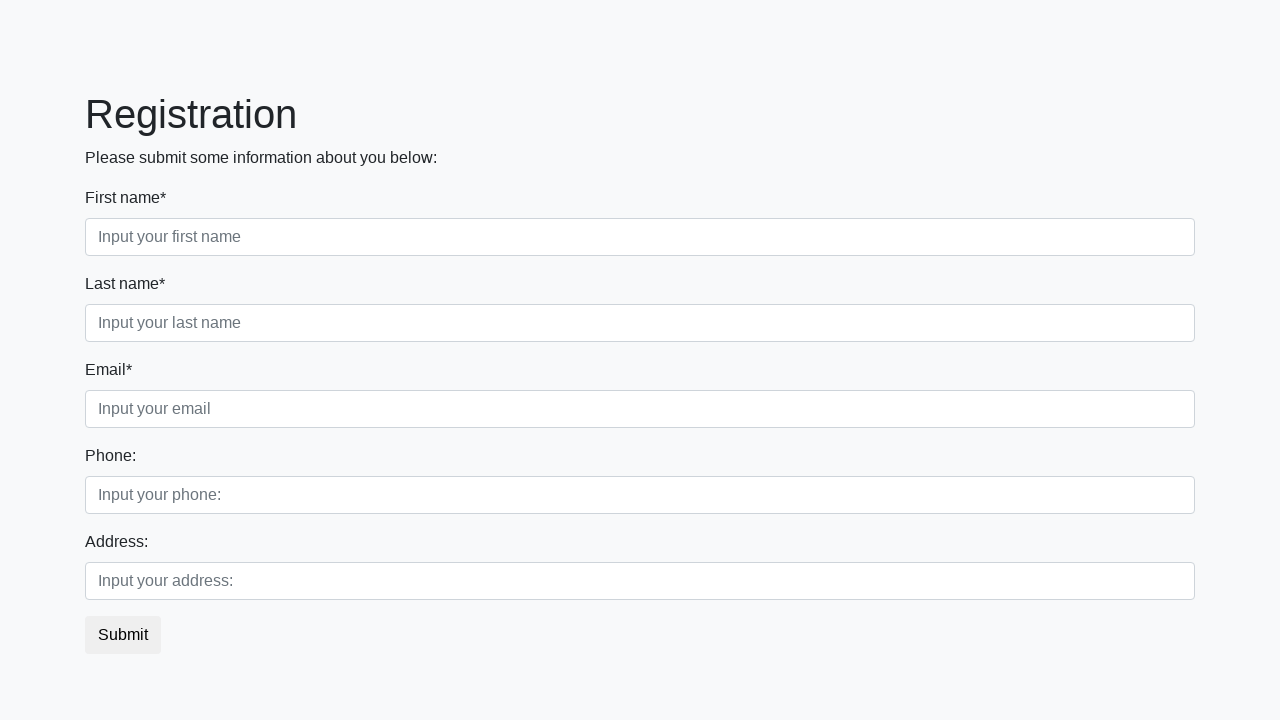

Filled first name field with 'Ivan' on xpath=/html/body/div/form/div[1]/div[1]/input
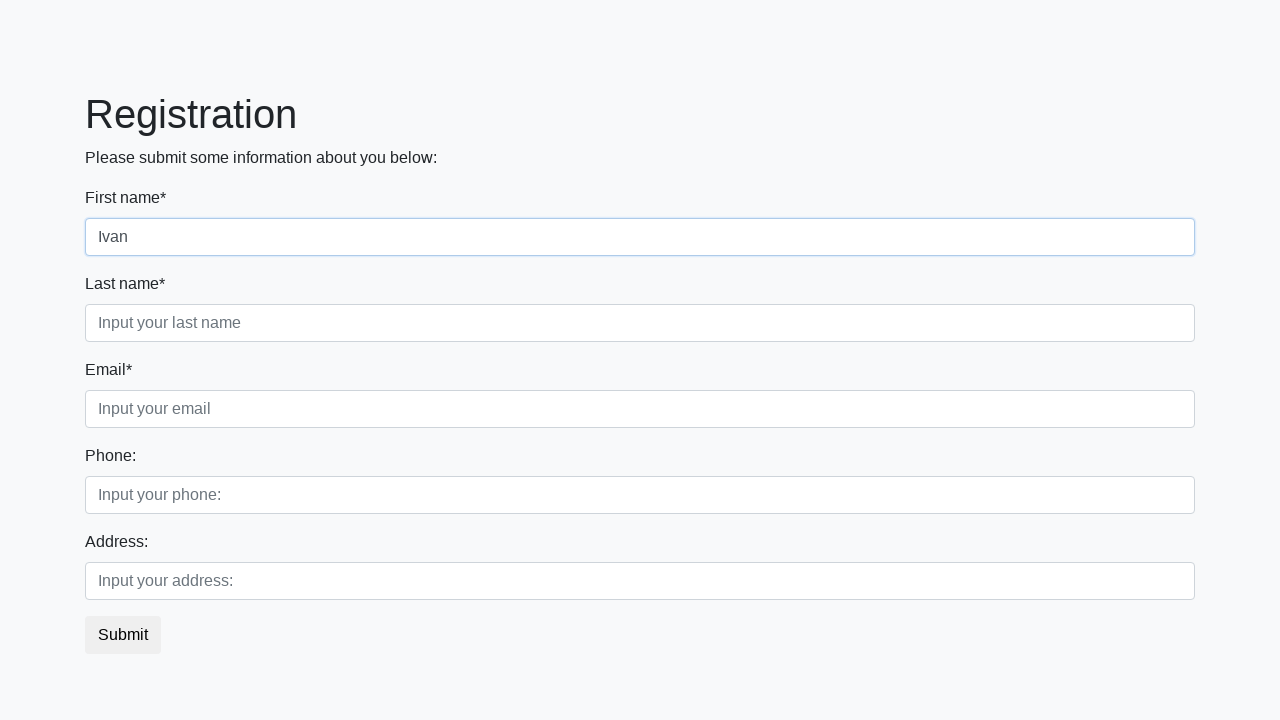

Filled last name field with 'Petrov' on xpath=/html/body/div/form/div[1]/div[2]/input
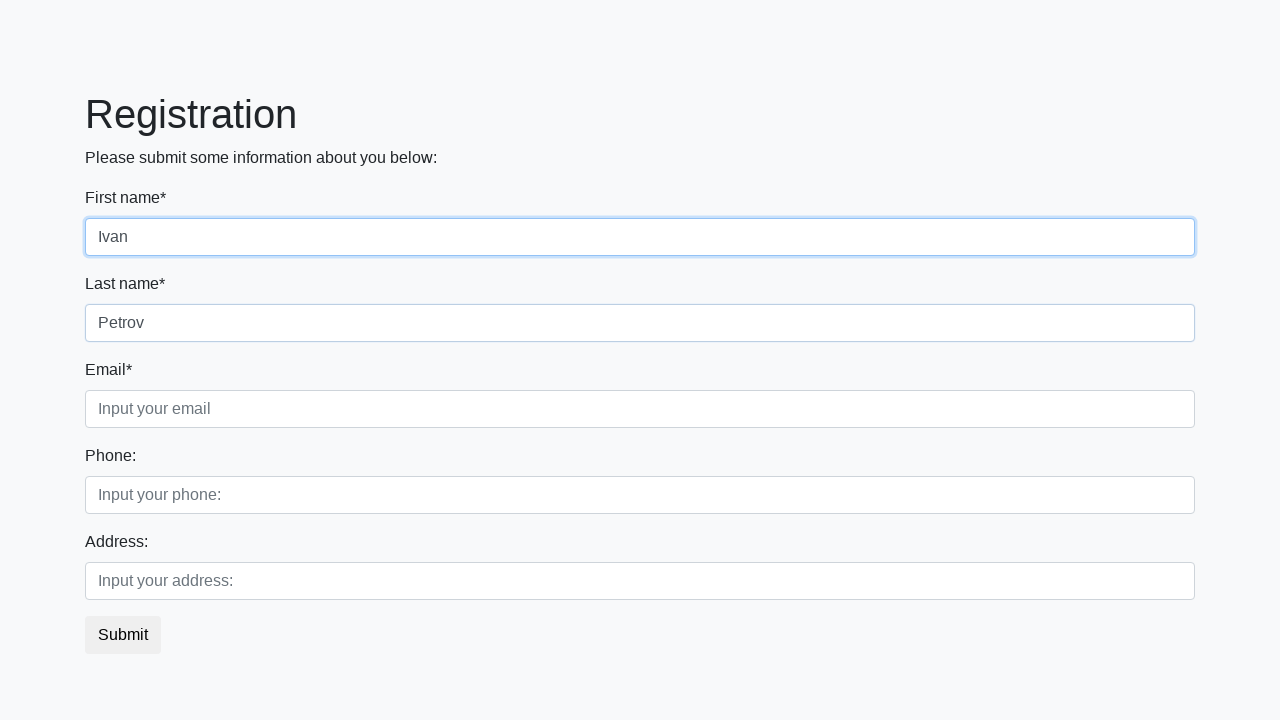

Filled email field with 'testuser@example.com' on xpath=/html/body/div/form/div[1]/div[3]/input
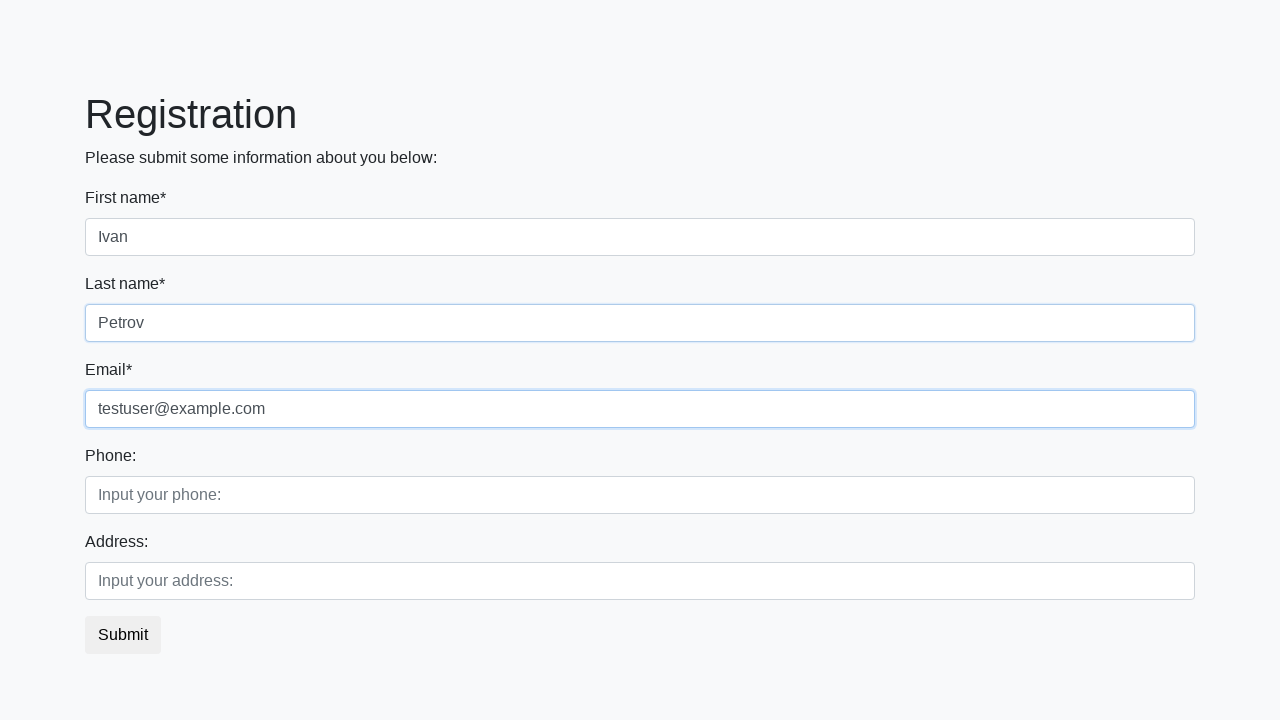

Filled phone field with '+79991234567' on xpath=/html/body/div/form/div[2]/div[1]/input
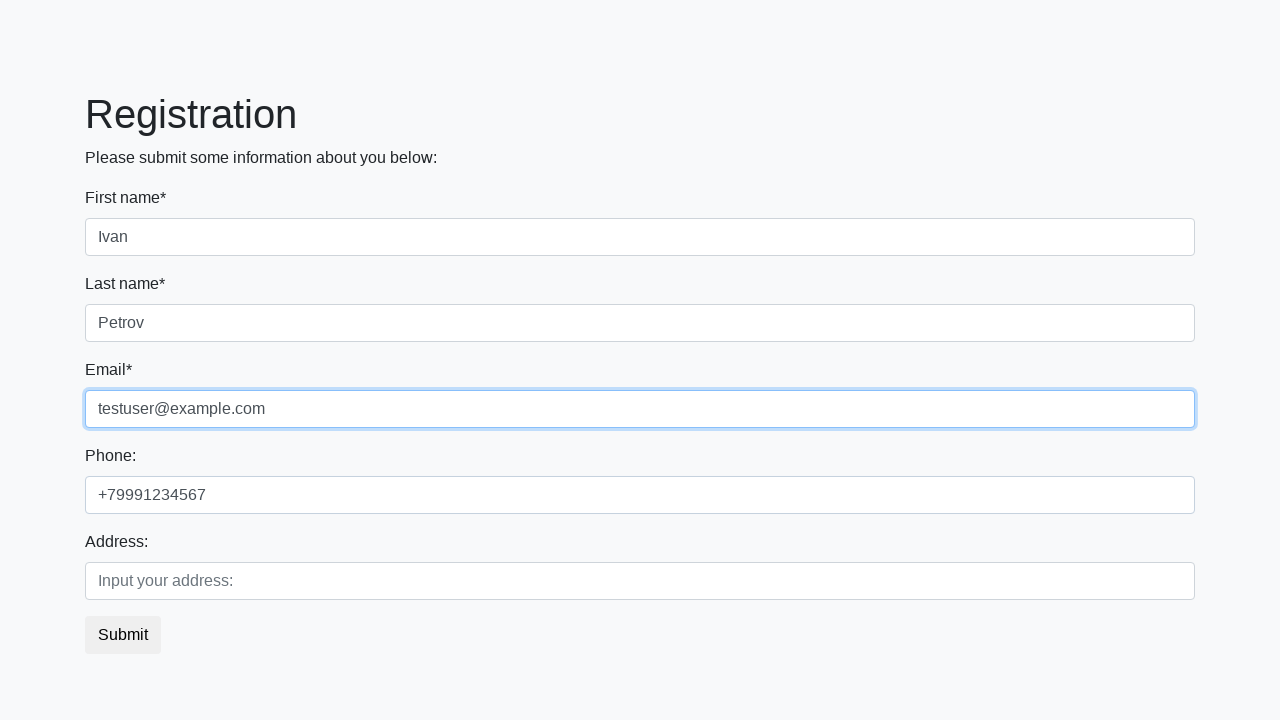

Filled address field with 'Main Street 123' on xpath=/html/body/div/form/div[2]/div[2]/input
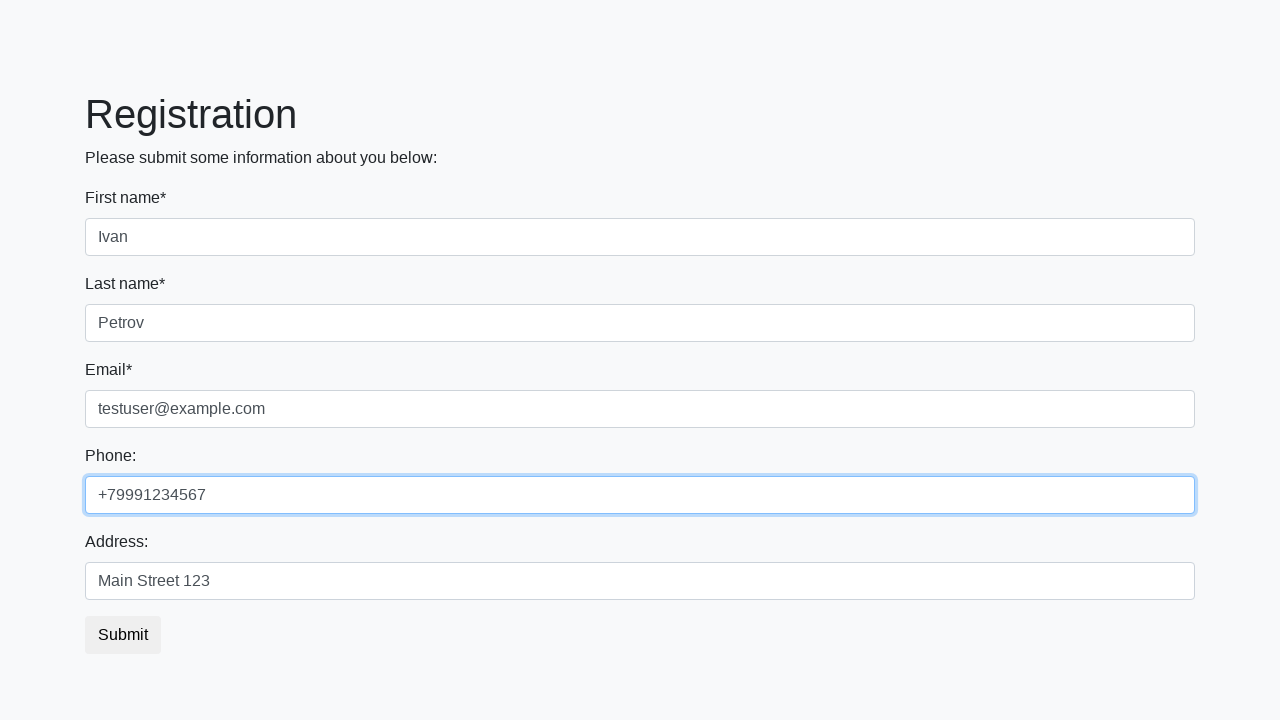

Clicked submit button to register at (123, 635) on xpath=/html/body/div/form/button
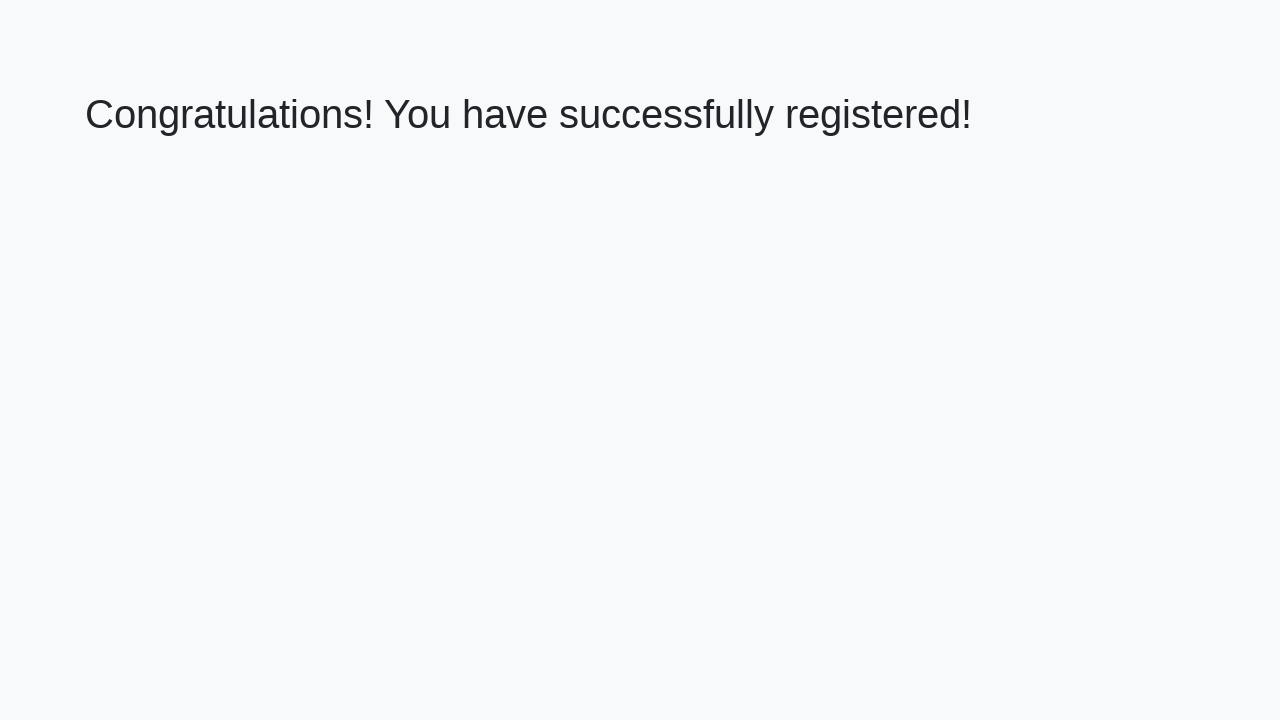

Success message displayed - registration verified
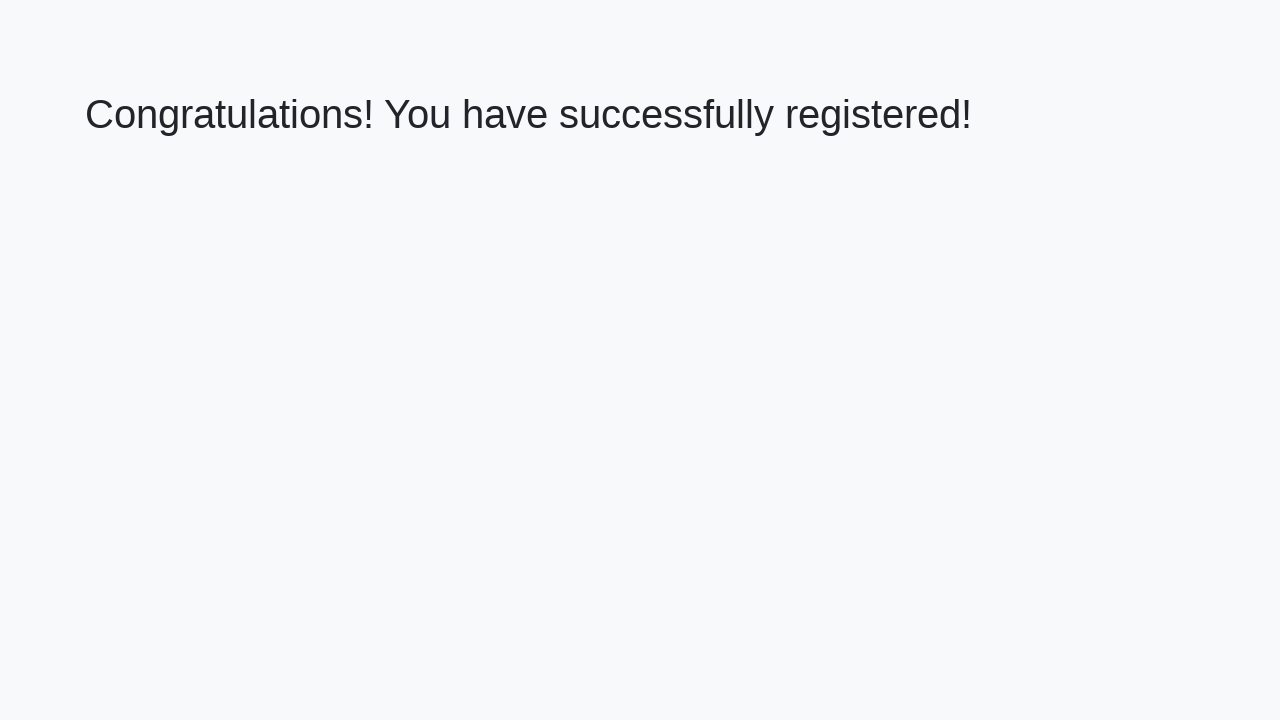

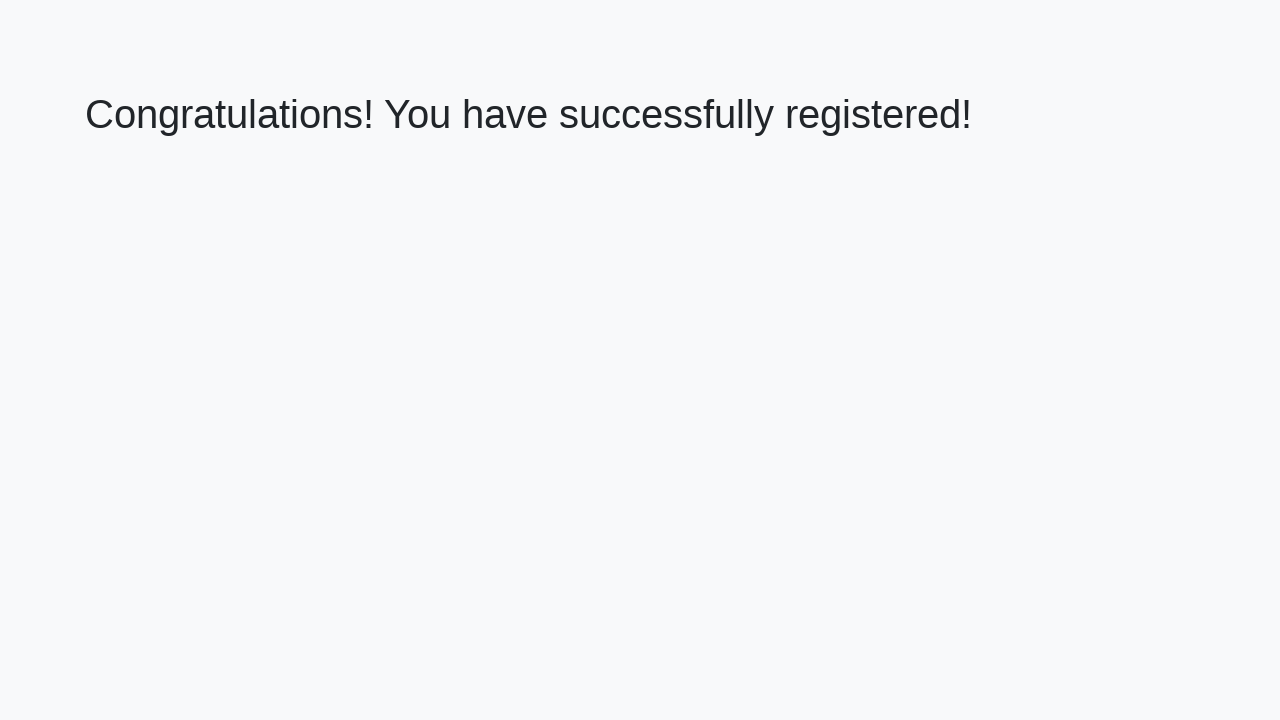